Tests various input field interactions including filling text, appending text, clearing fields, and checking field properties on a practice form page

Starting URL: https://letcode.in/edit

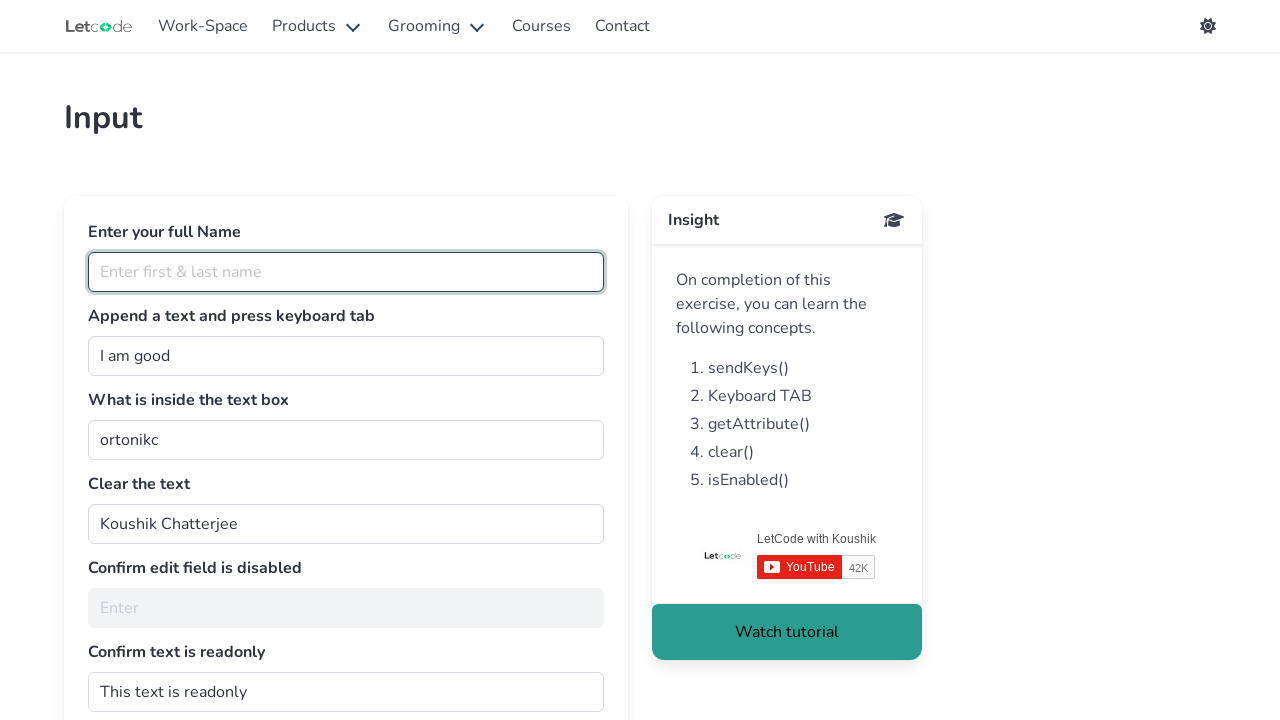

Filled full name field with 'Manikandan' on #fullName
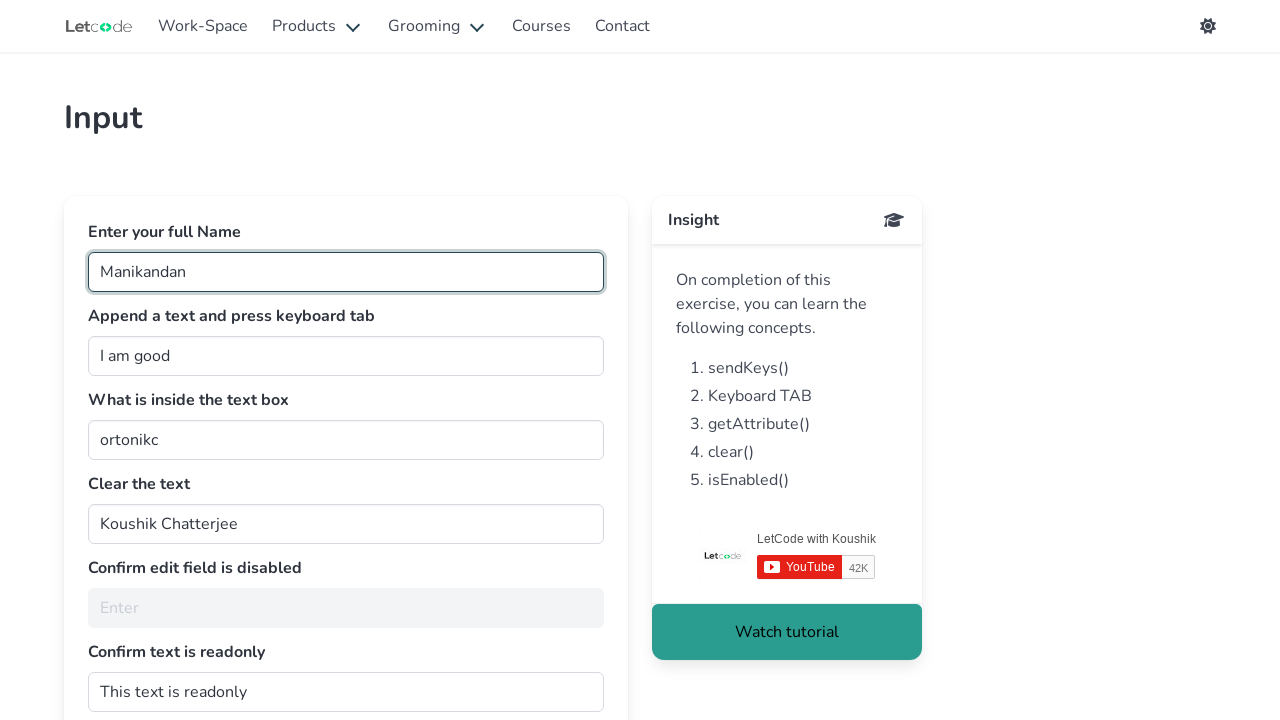

Appended ' person' text to join field on #join
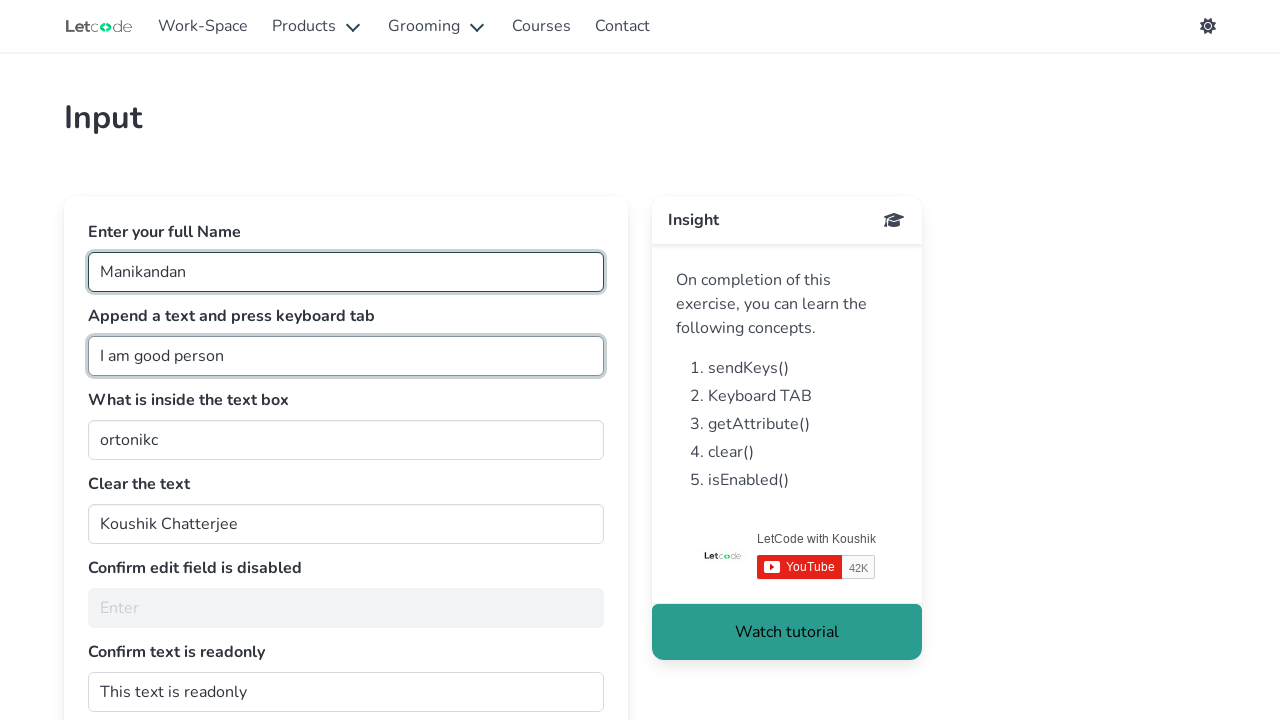

Pressed Tab key on join field on #join
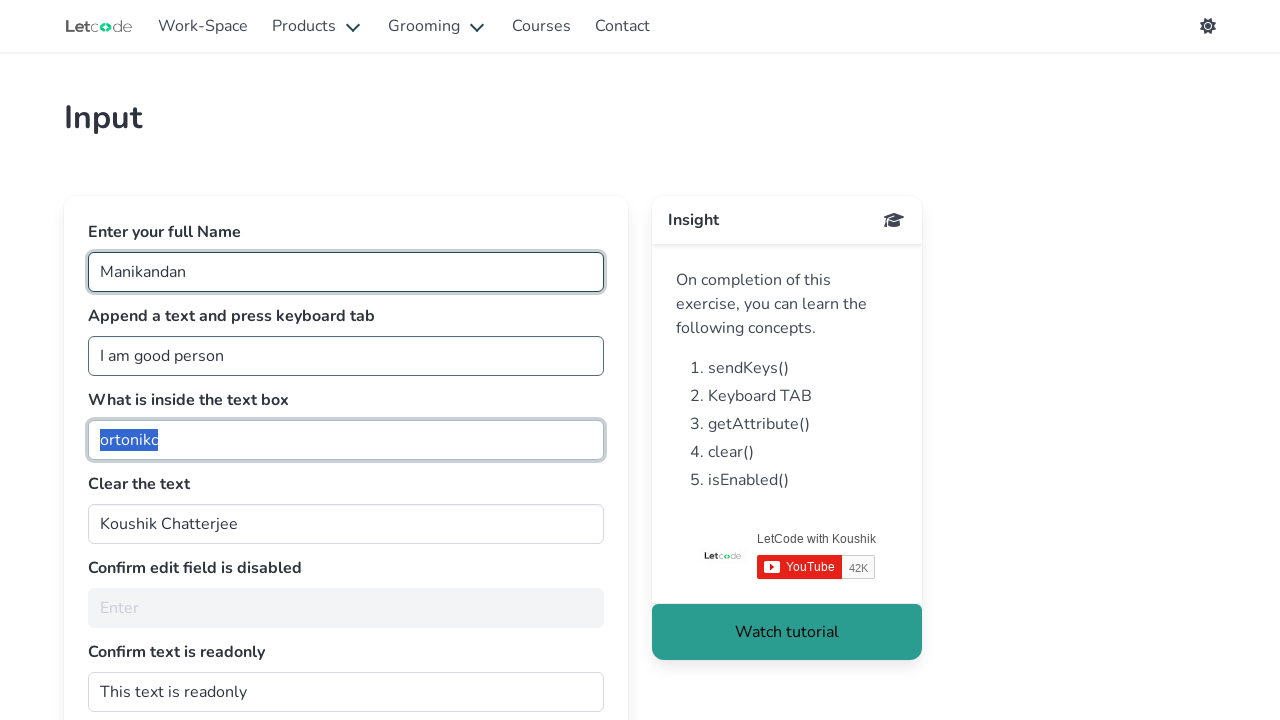

Retrieved value from getMe field: ortonikc
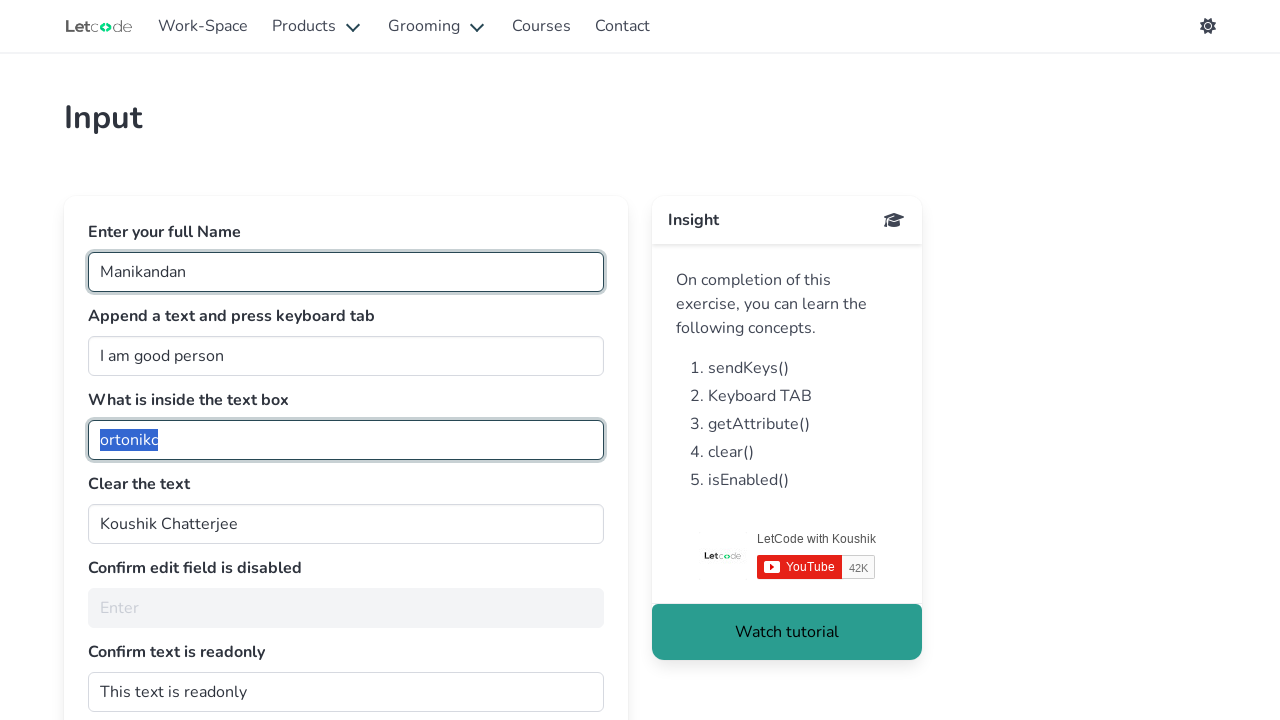

Cleared the clearMe field on #clearMe
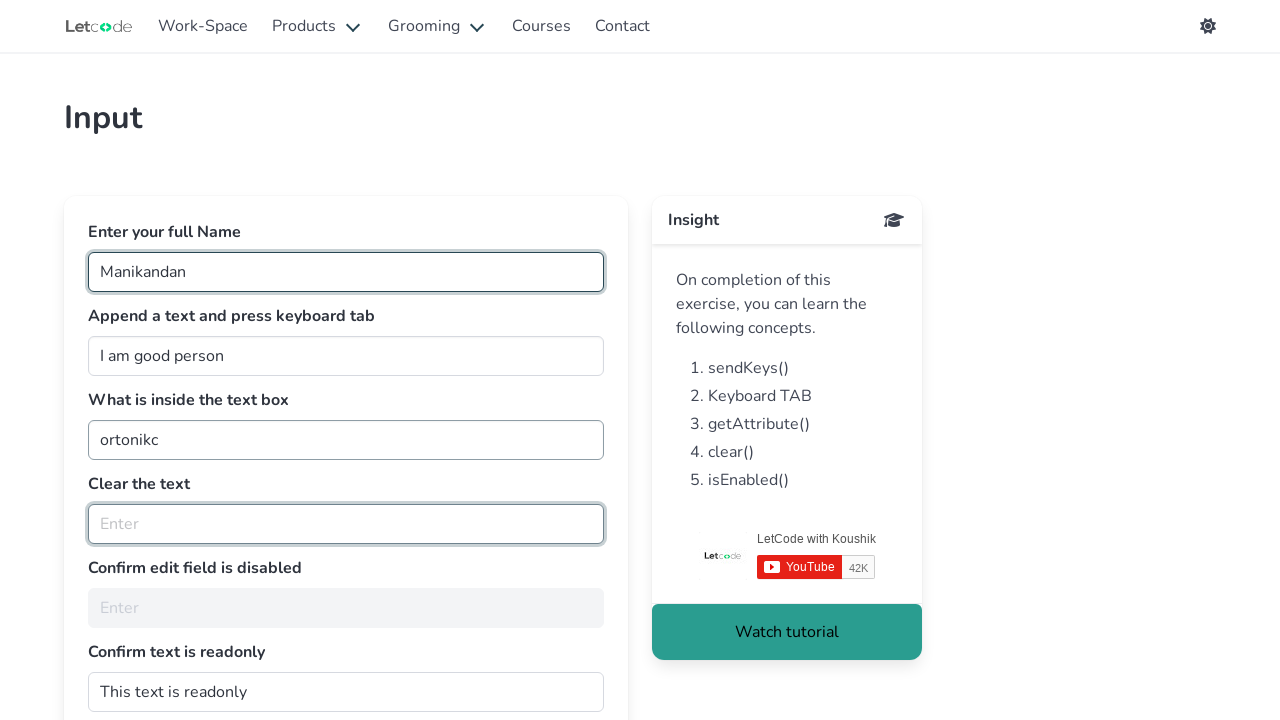

Checked if noEdit field is enabled: False
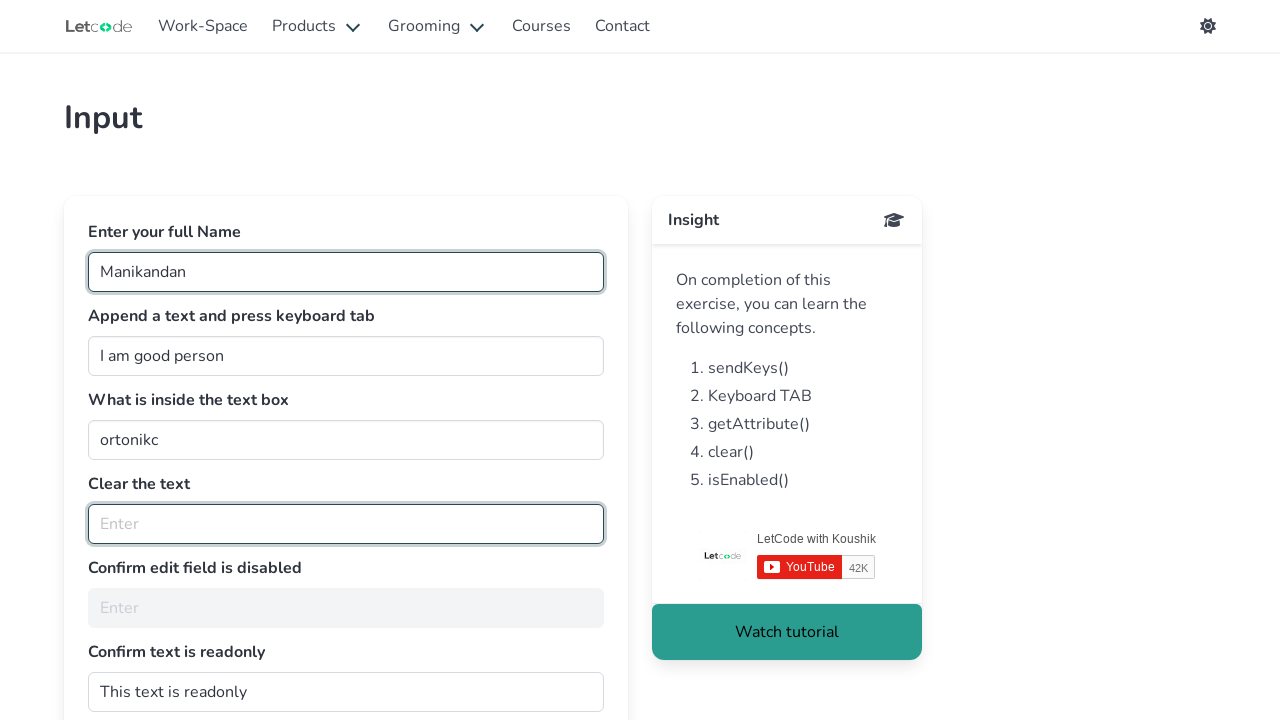

Retrieved readonly value from dontwrite field: This text is readonly
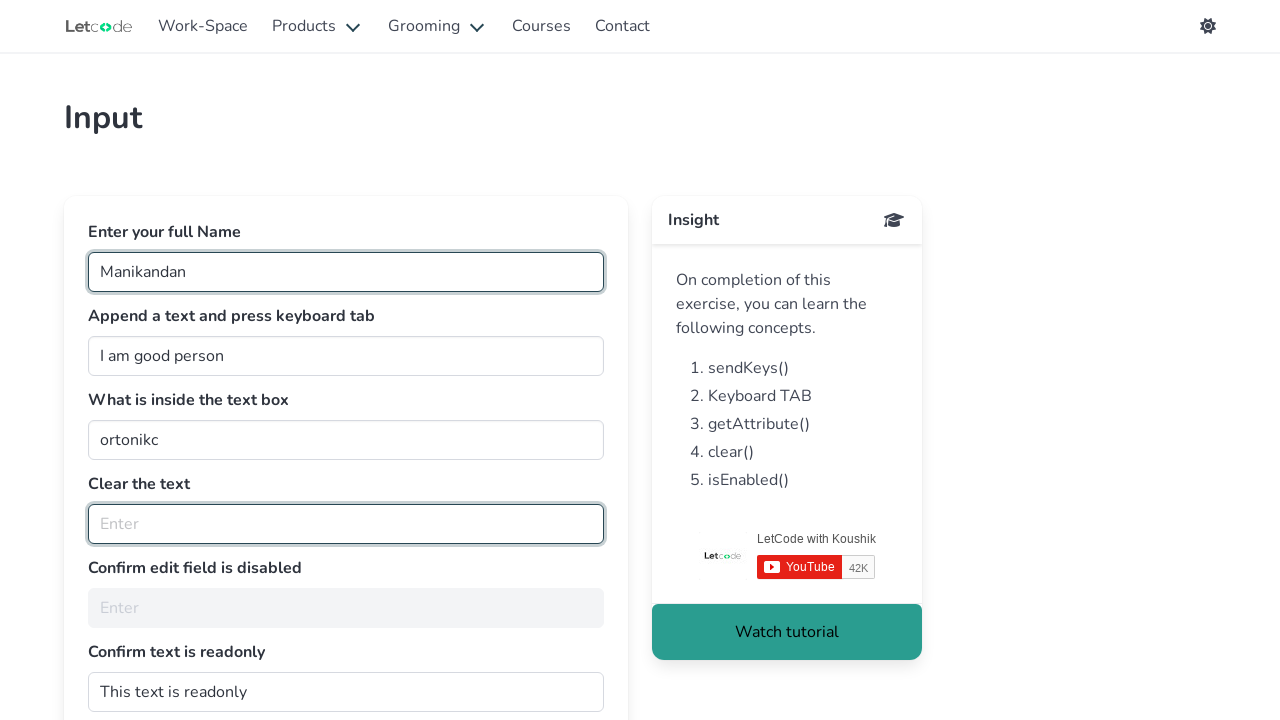

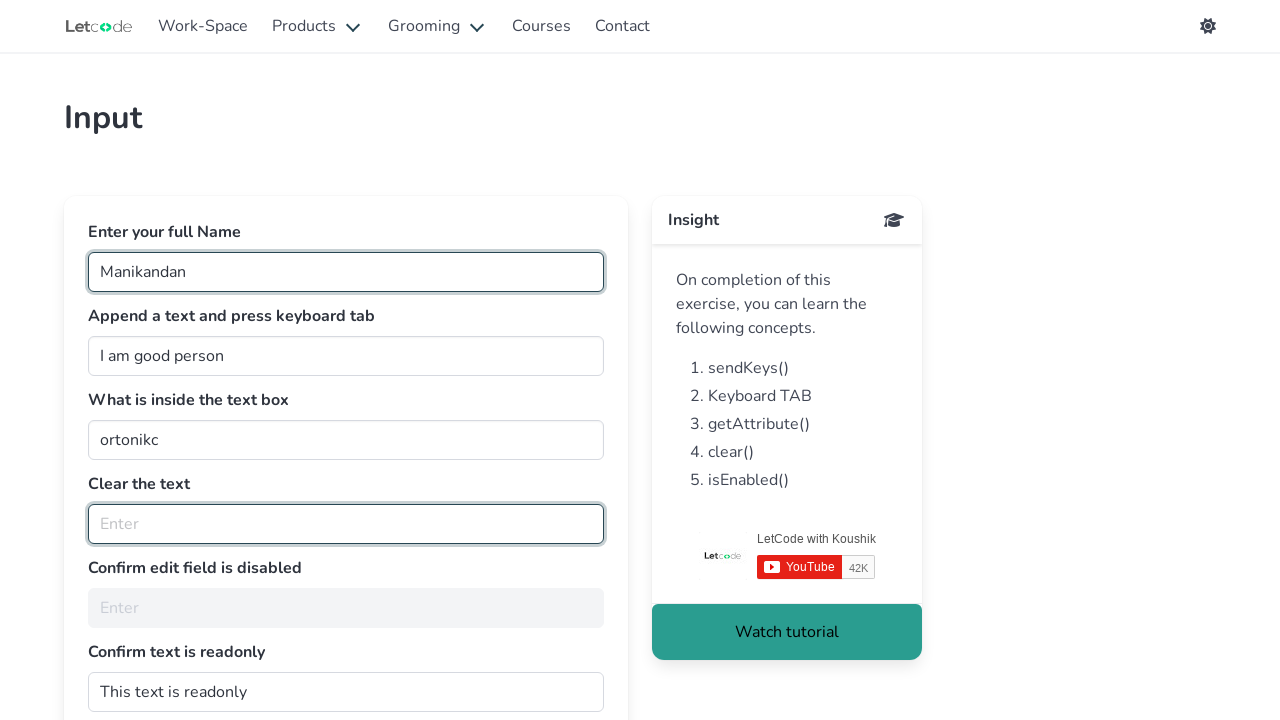